Tests JavaScript prompt dialog functionality by clicking a button to trigger a prompt, entering text into the prompt, and accepting it.

Starting URL: https://the-internet.herokuapp.com/javascript_alerts

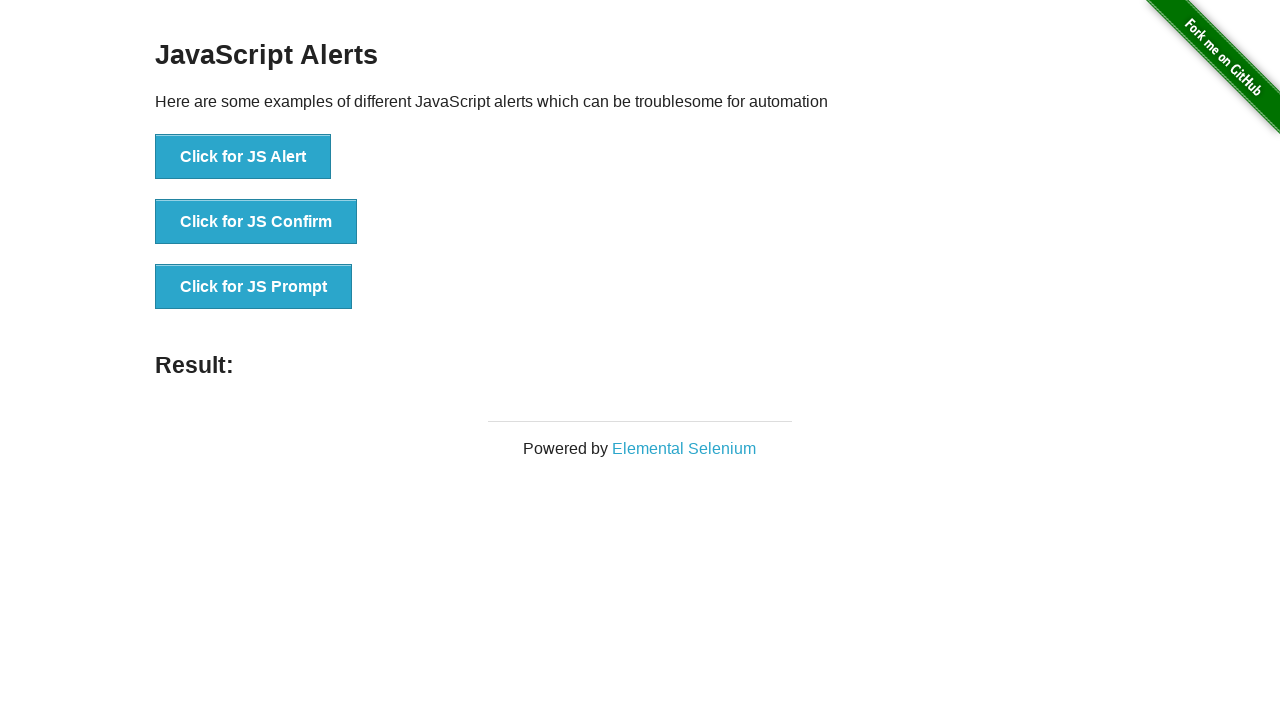

Set up dialog handler to accept prompt with 'Hello'
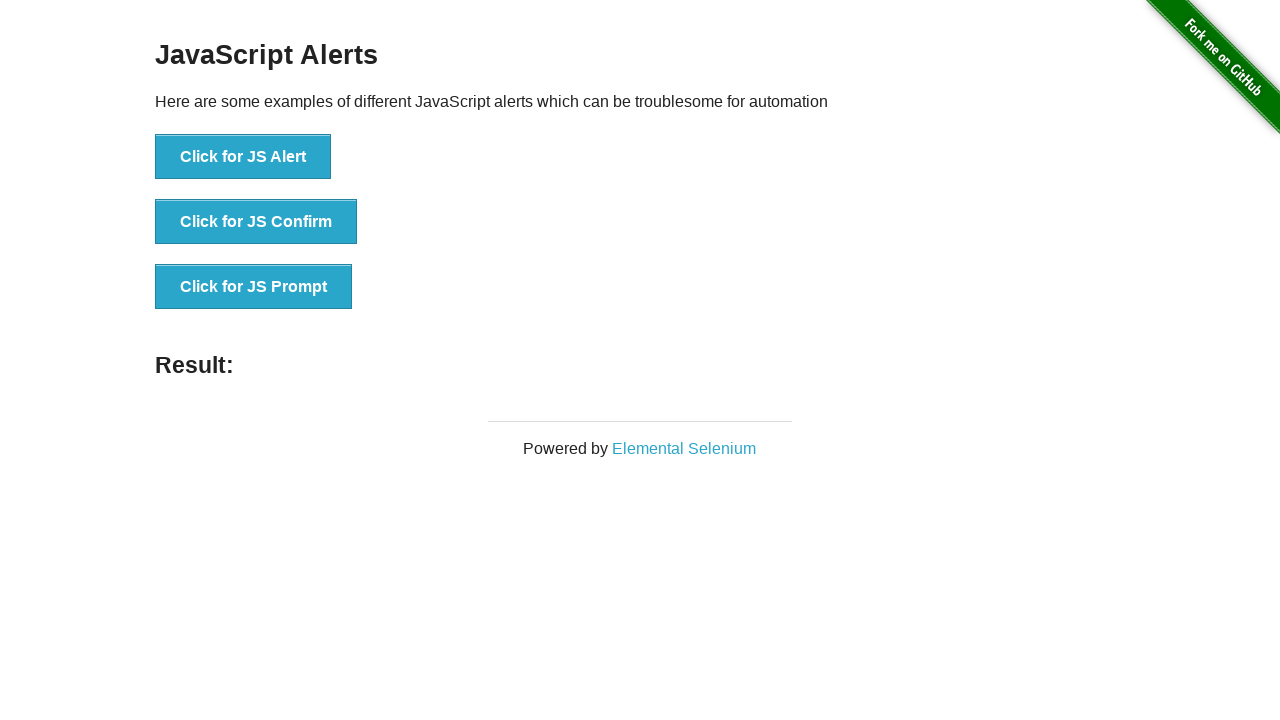

Clicked button to trigger JavaScript prompt dialog at (254, 287) on xpath=//button[normalize-space()='Click for JS Prompt']
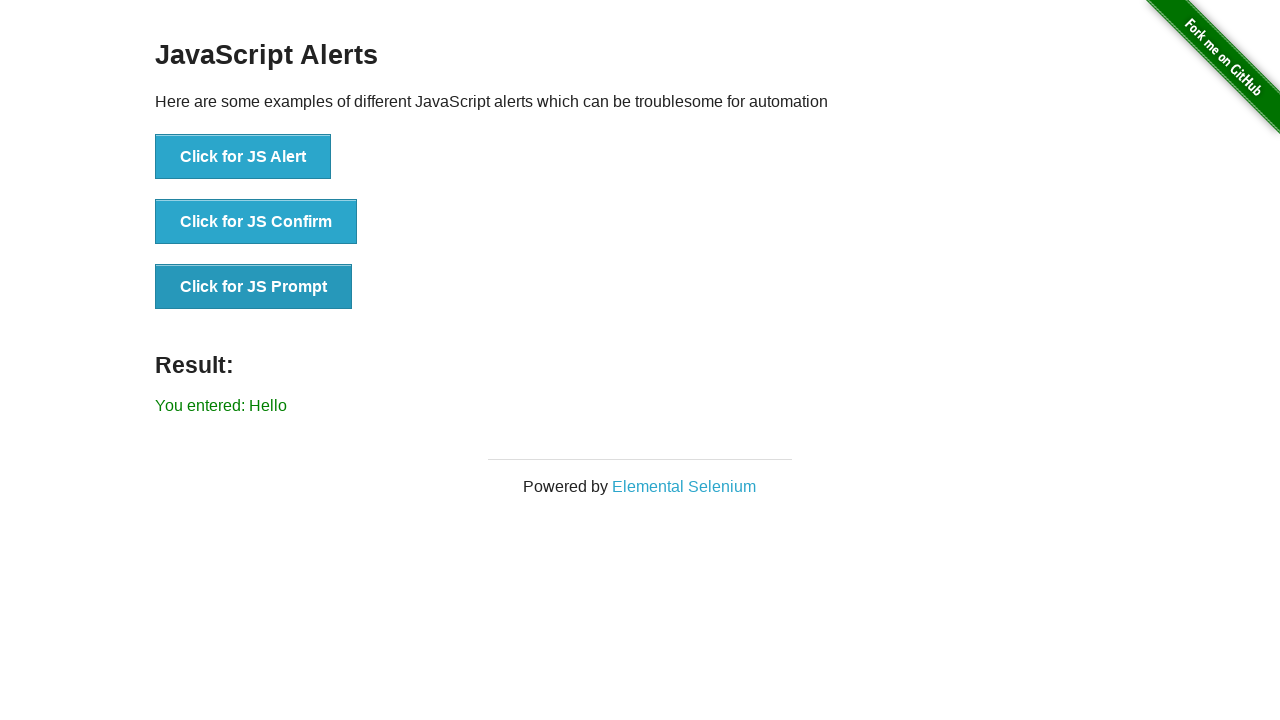

Prompt result displayed on page
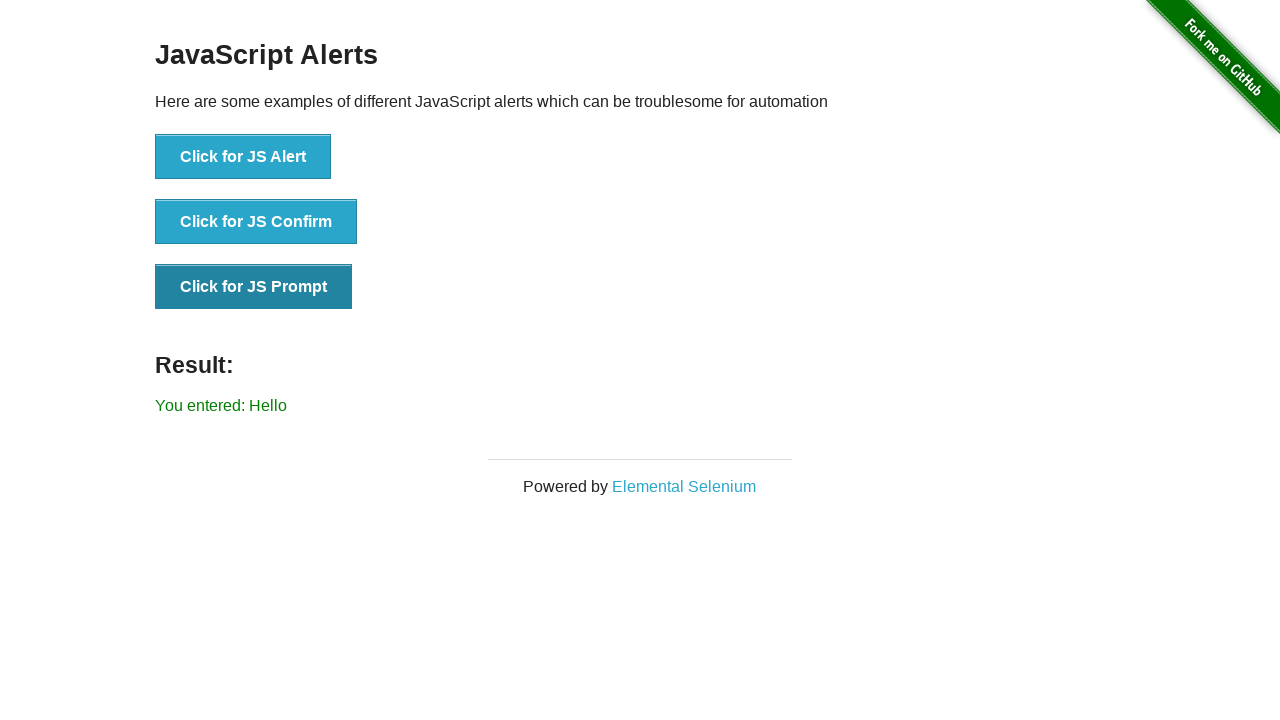

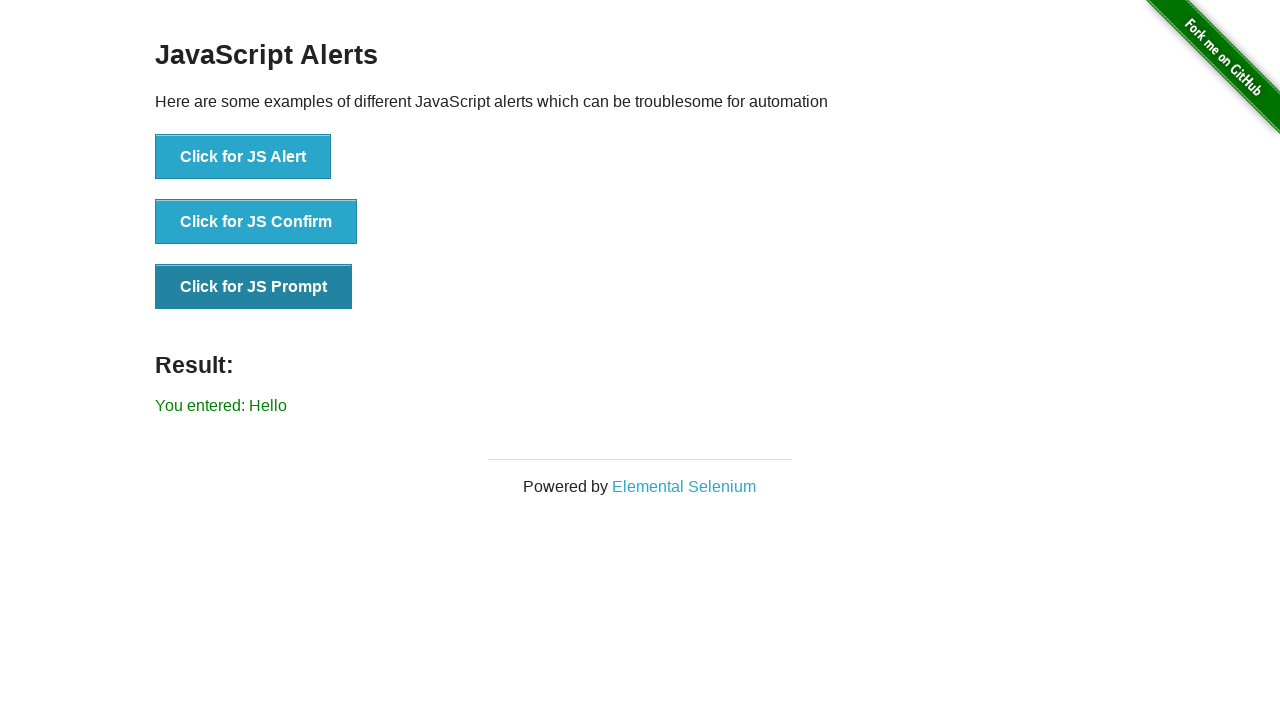